Tests the AngularJS homepage demo by entering a name in the "yourName" input field and verifying the greeting message updates to display "Hello [name]!"

Starting URL: http://www.angularjs.org

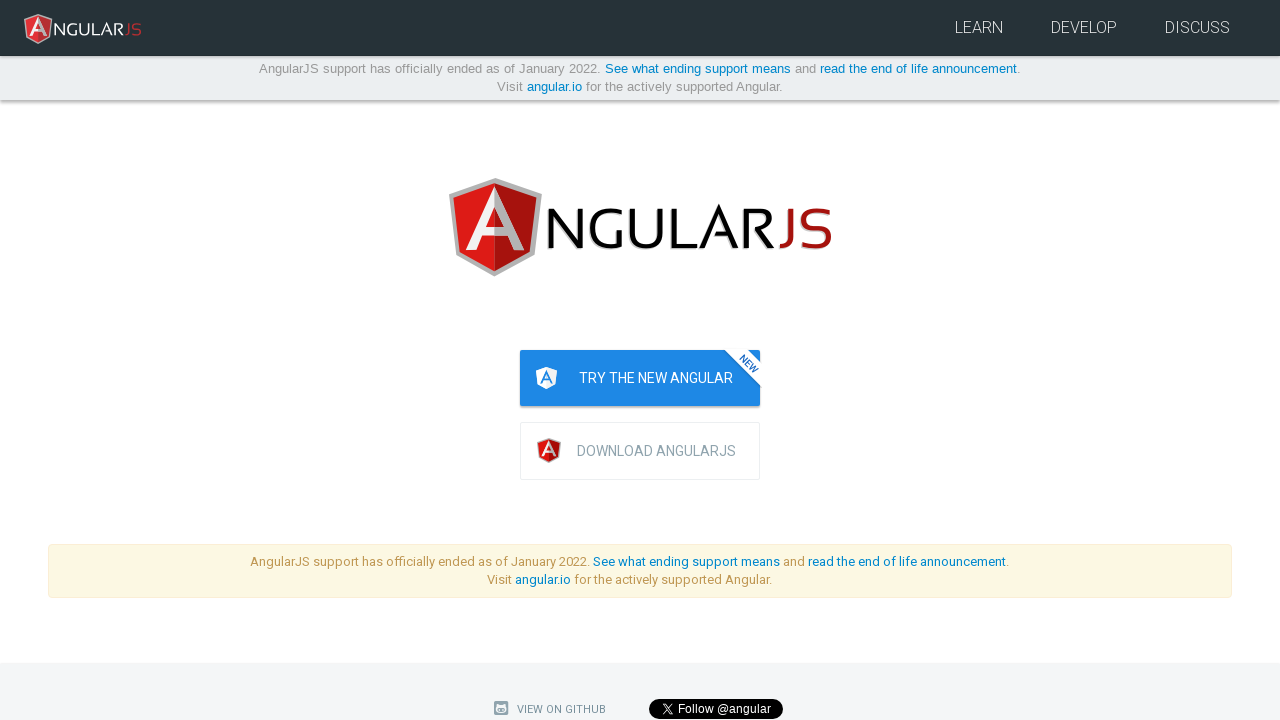

Navigated to AngularJS homepage
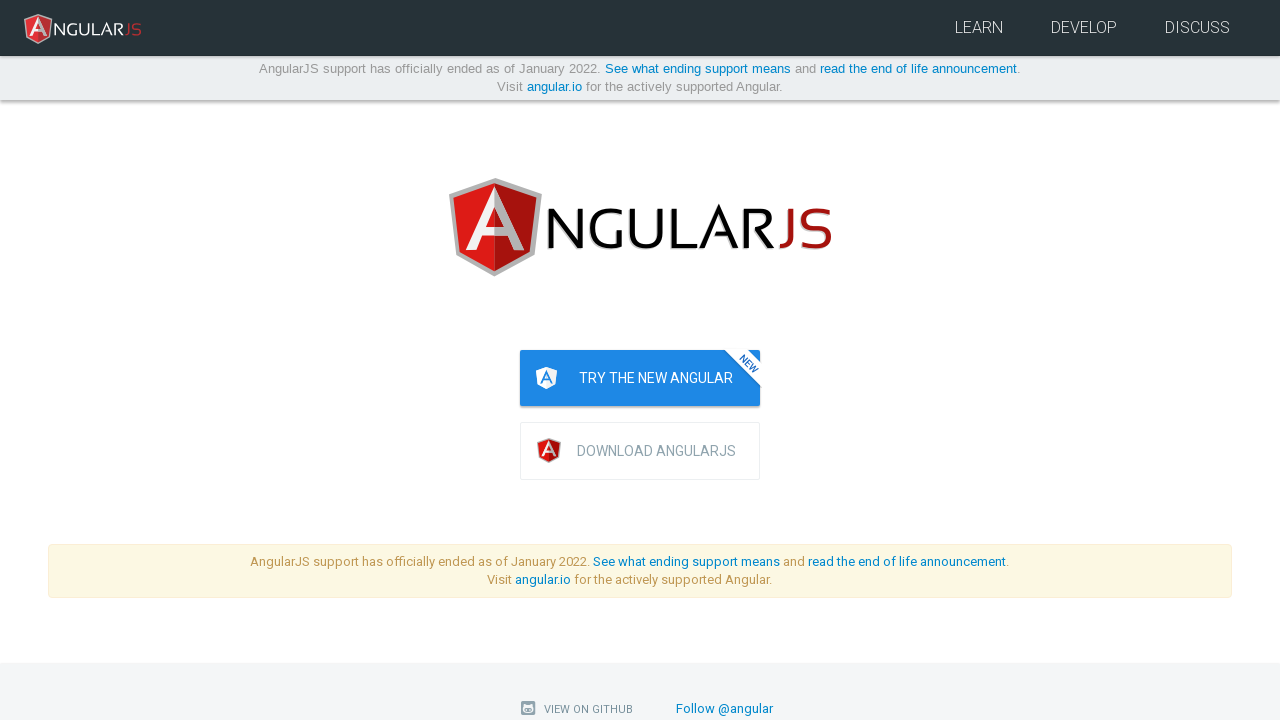

Filled 'yourName' input field with 'Julie' on input[ng-model='yourName']
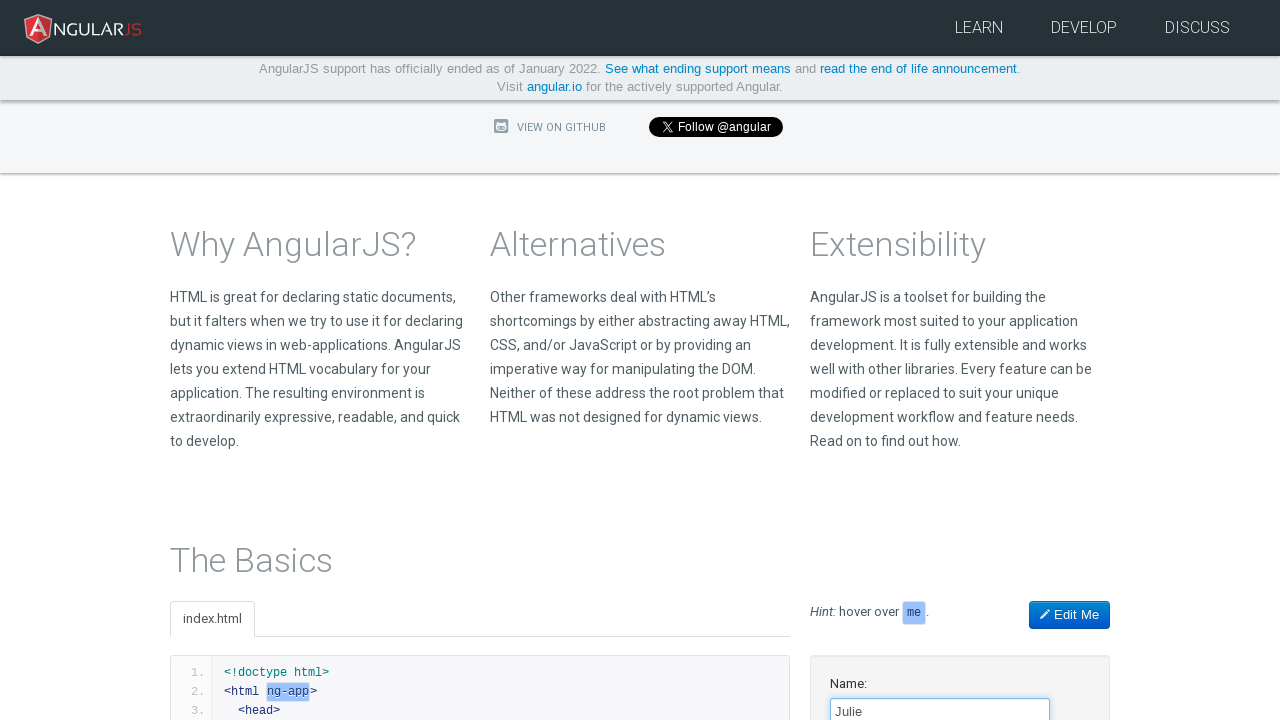

Greeting message 'Hello Julie!' appeared on page
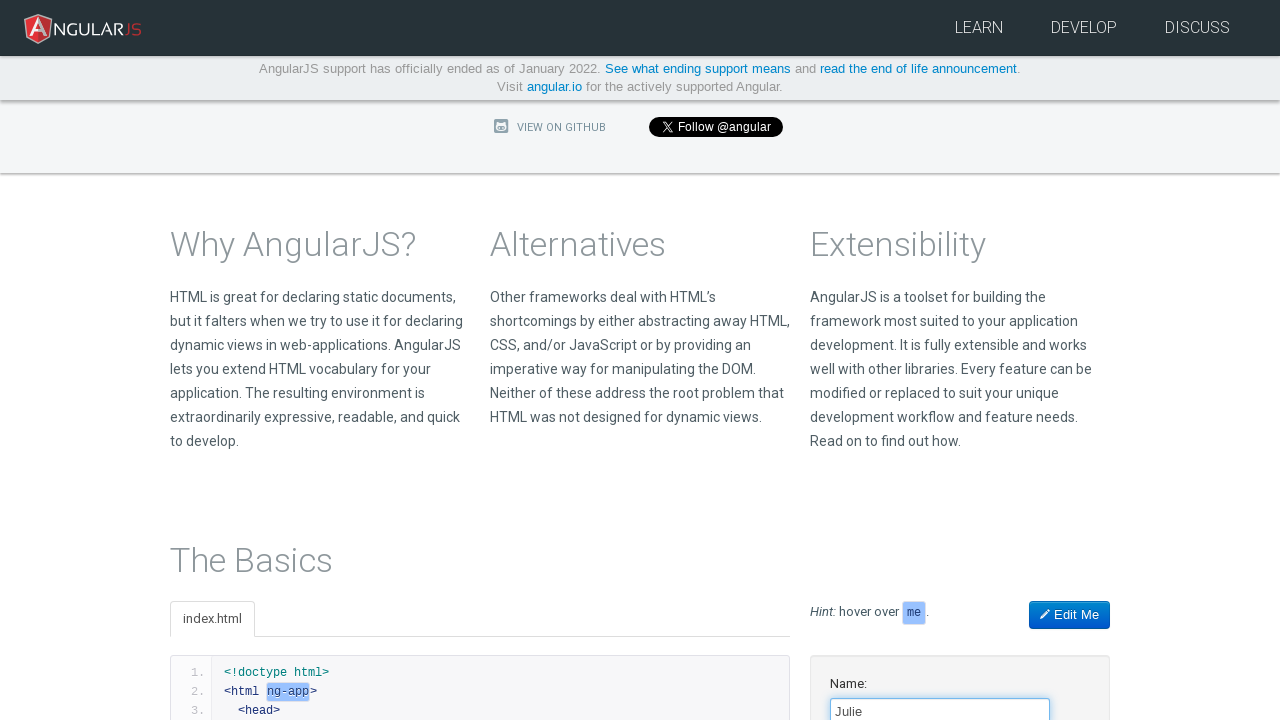

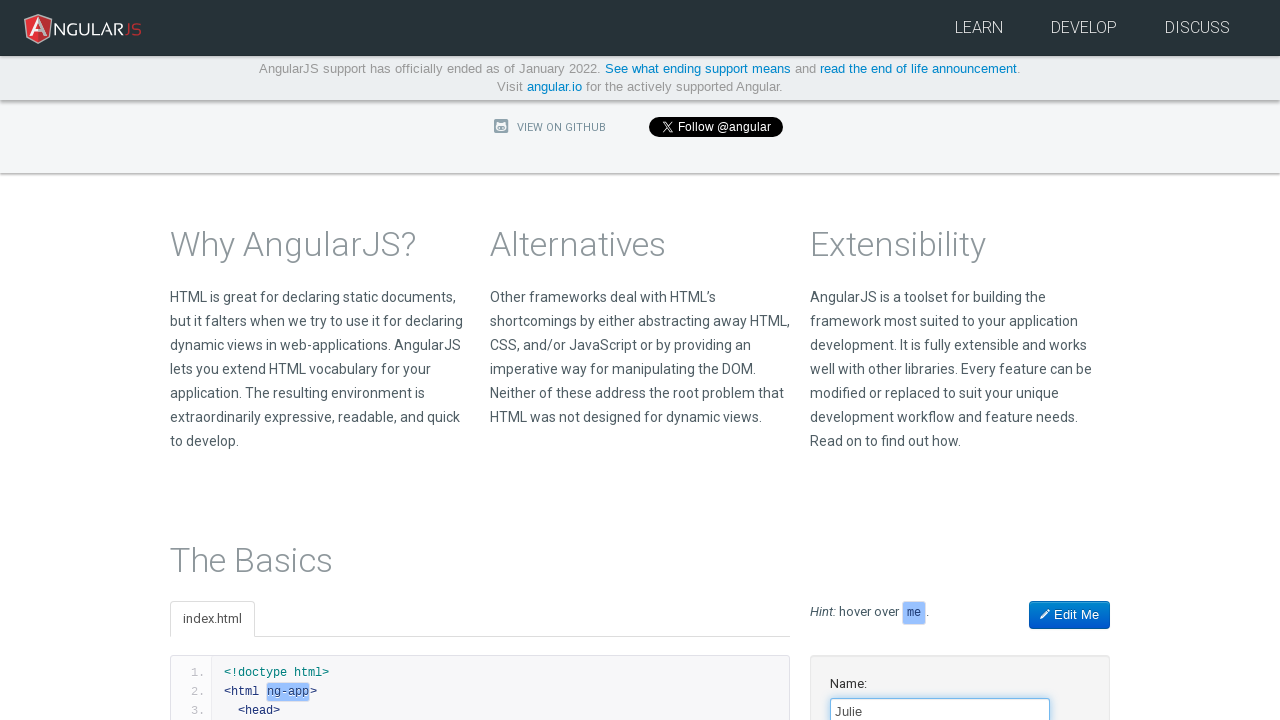